Navigates through three different websites (qavalidation.com, tripodeal.com, and redbus.in) in sequence to verify they load correctly

Starting URL: https://qavalidation.com/

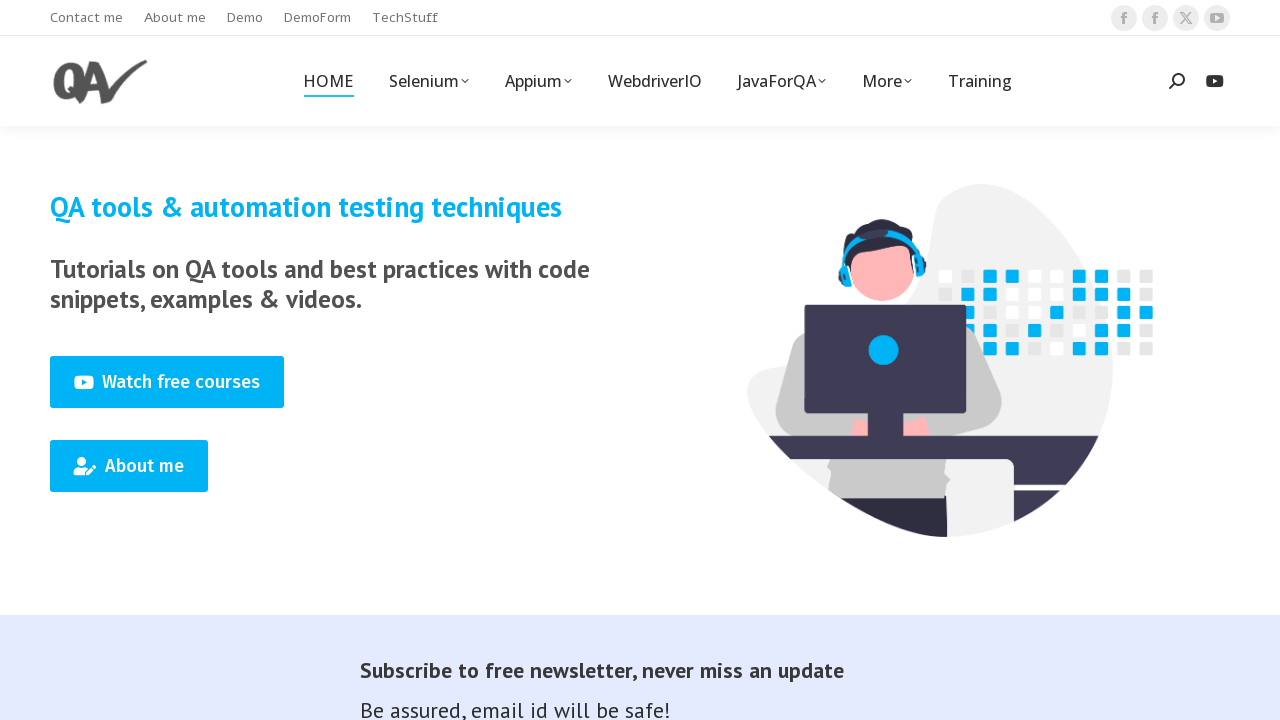

Navigated to qavalidation.com
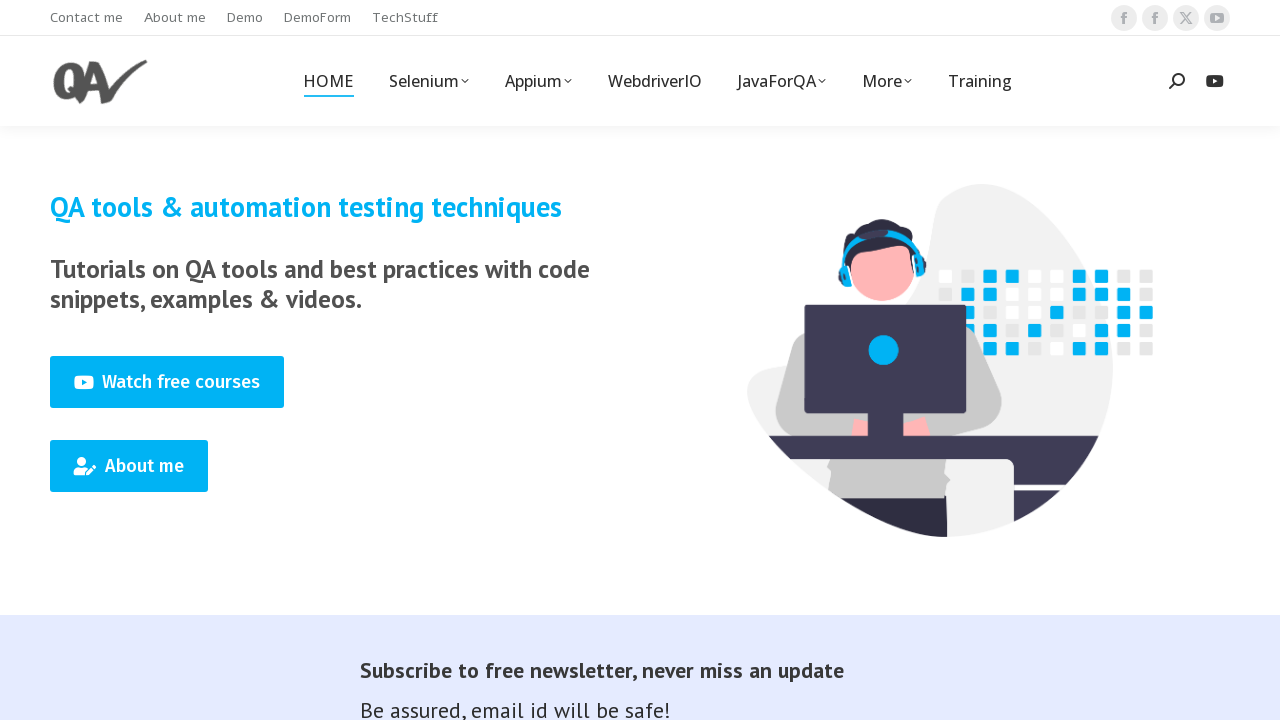

Navigated to tripodeal.com
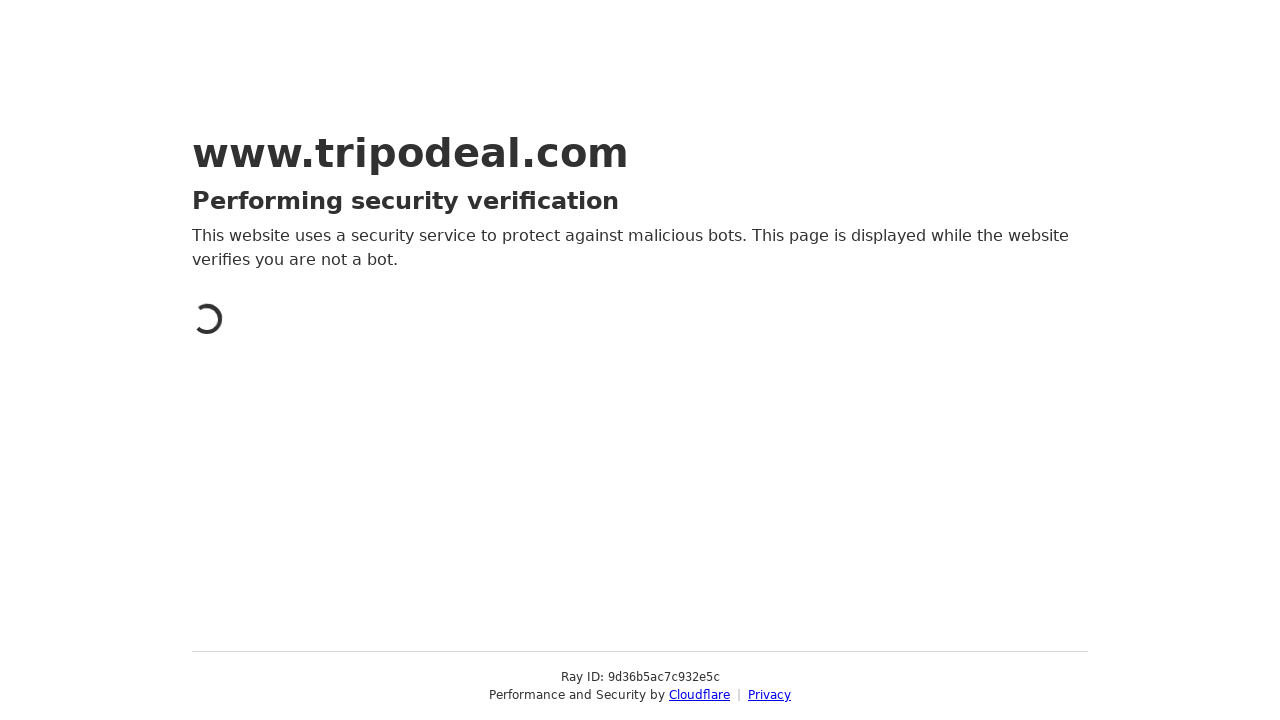

Navigated to redbus.in
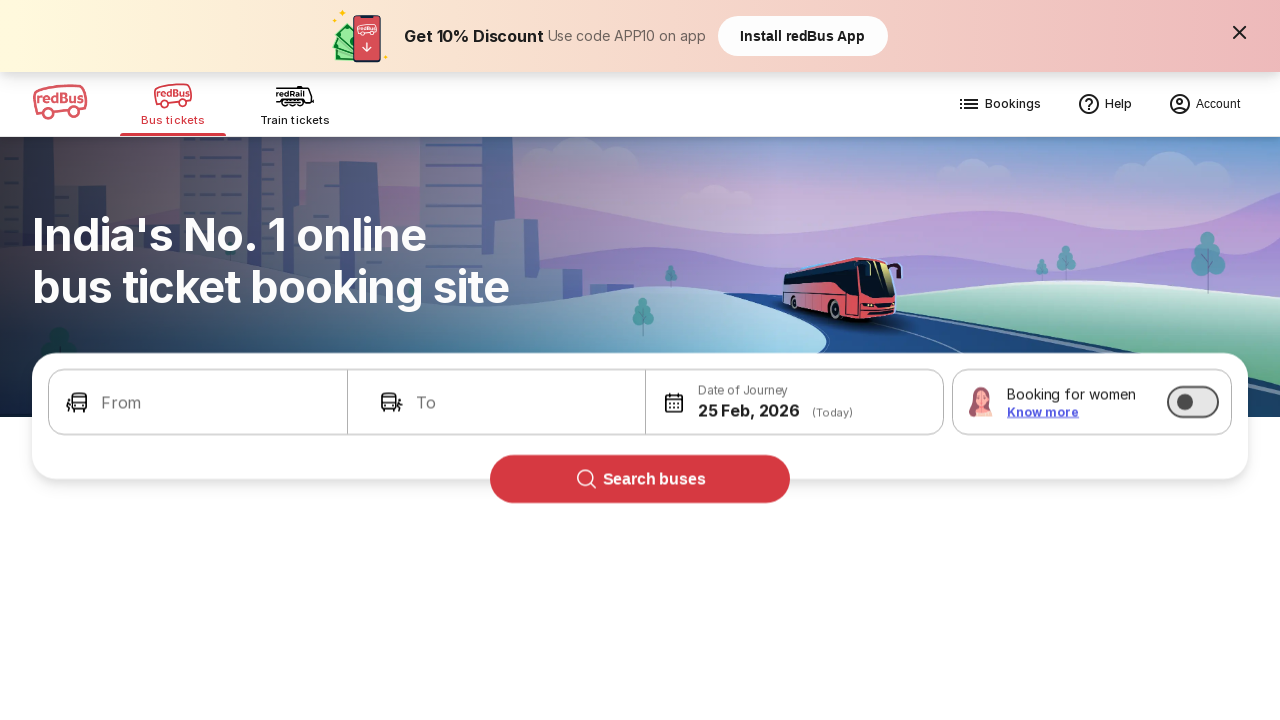

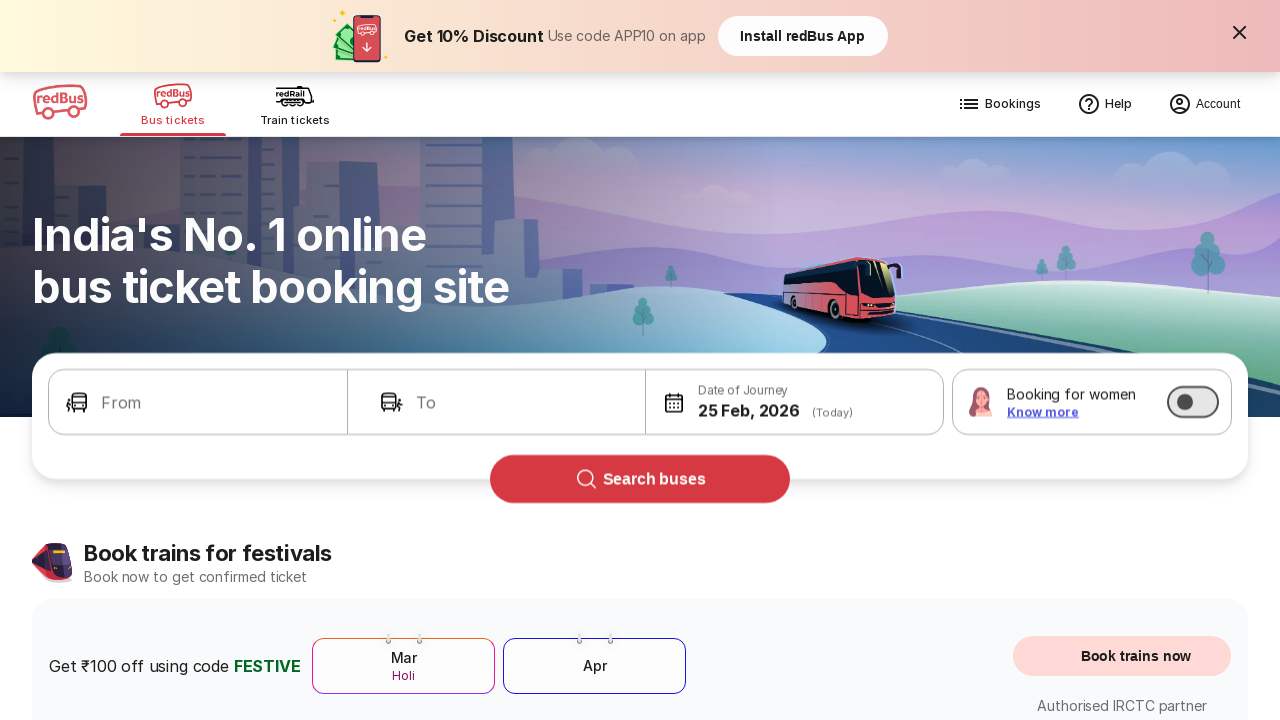